Tests right-click functionality on a button element and verifies that the correct message appears after the right-click action

Starting URL: https://demoqa.com/buttons

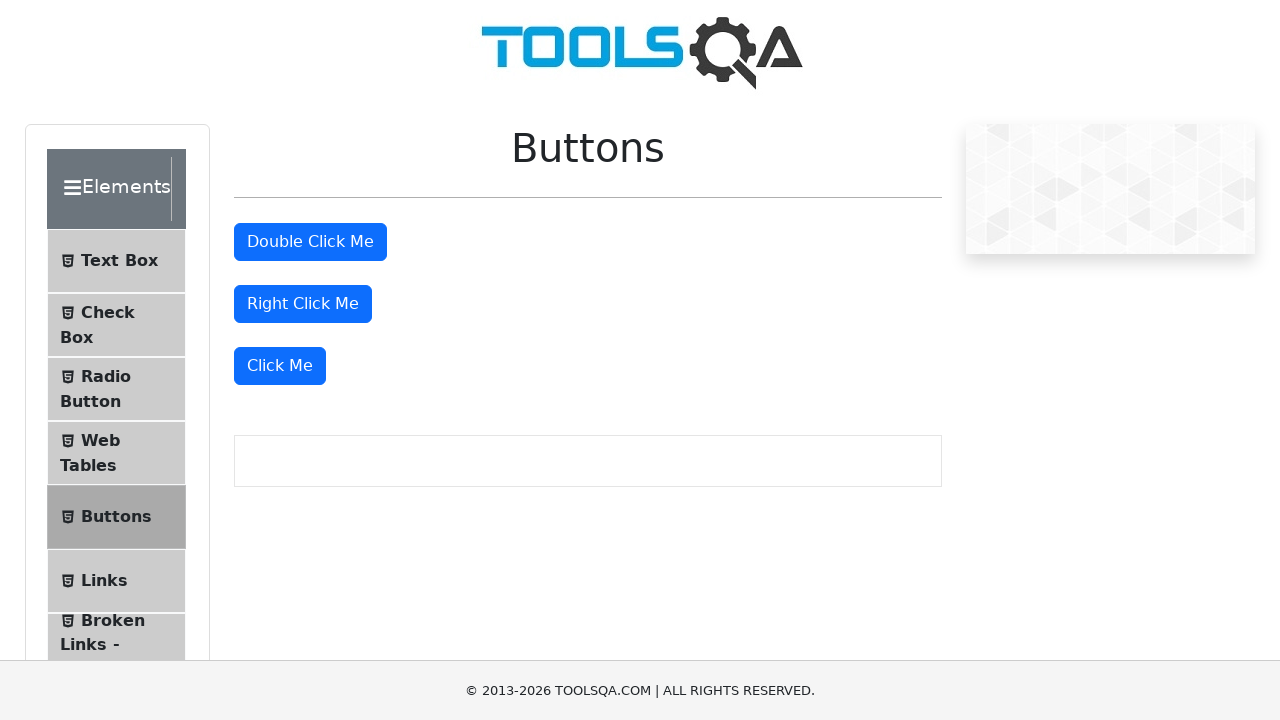

Located the right-click button element
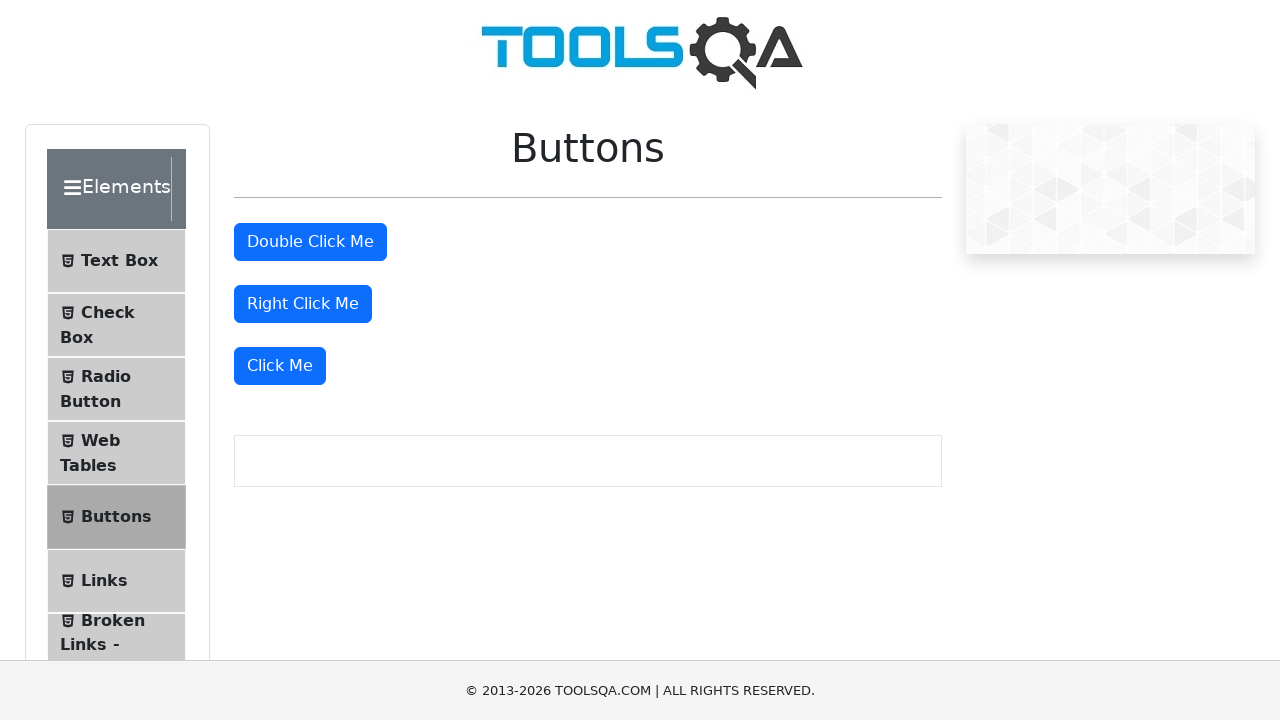

Performed right-click action on the button at (303, 304) on xpath=//*[@id="rightClickBtn"]
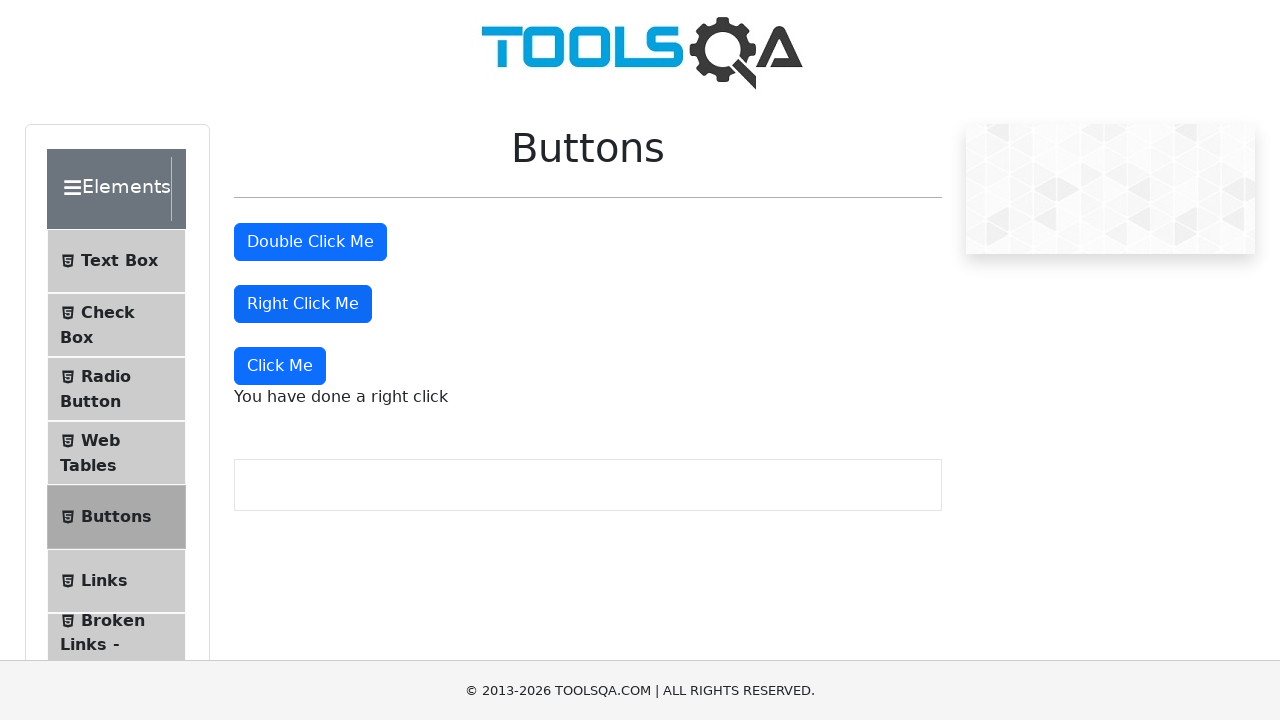

Right-click message element appeared
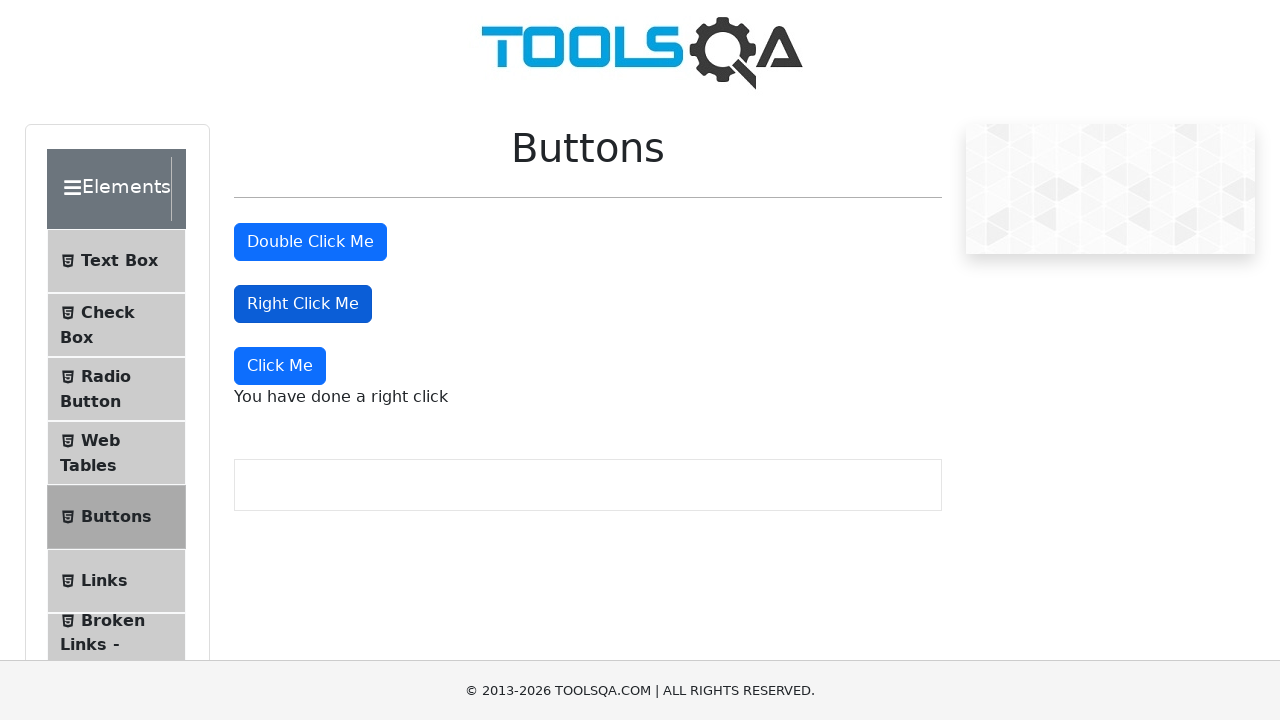

Located the right-click message element
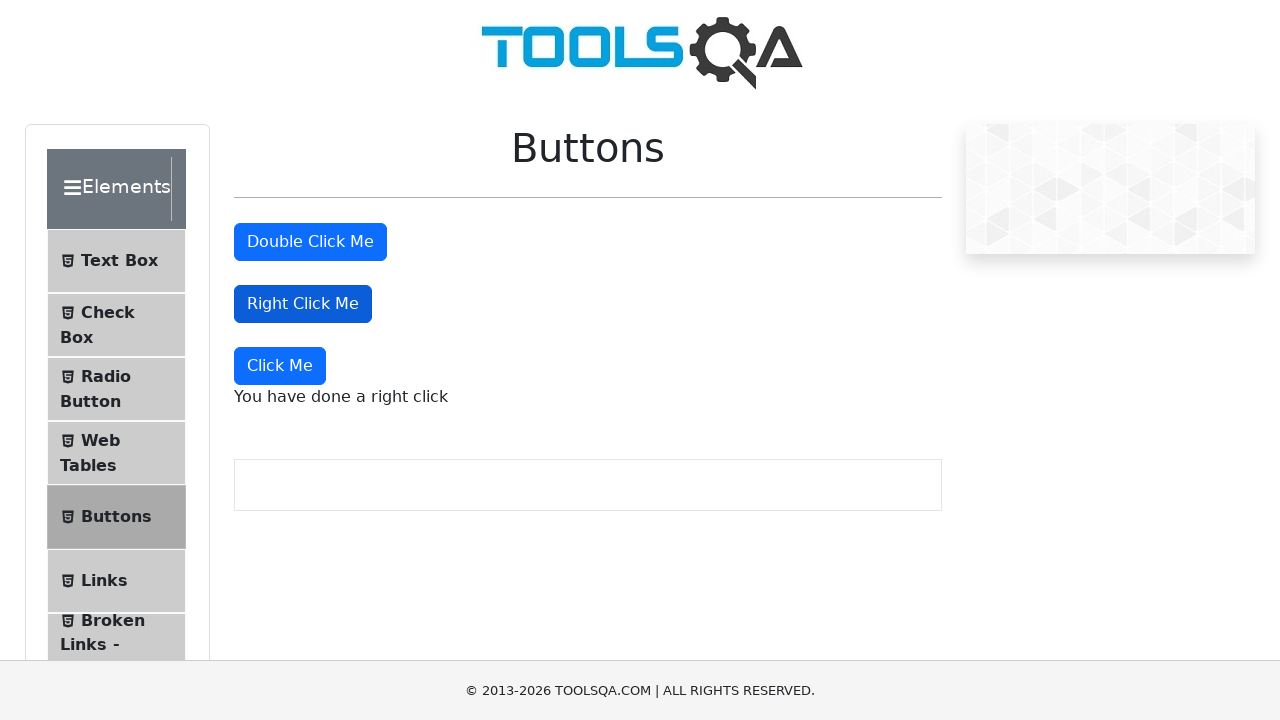

Verified correct message text: 'You have done a right click'
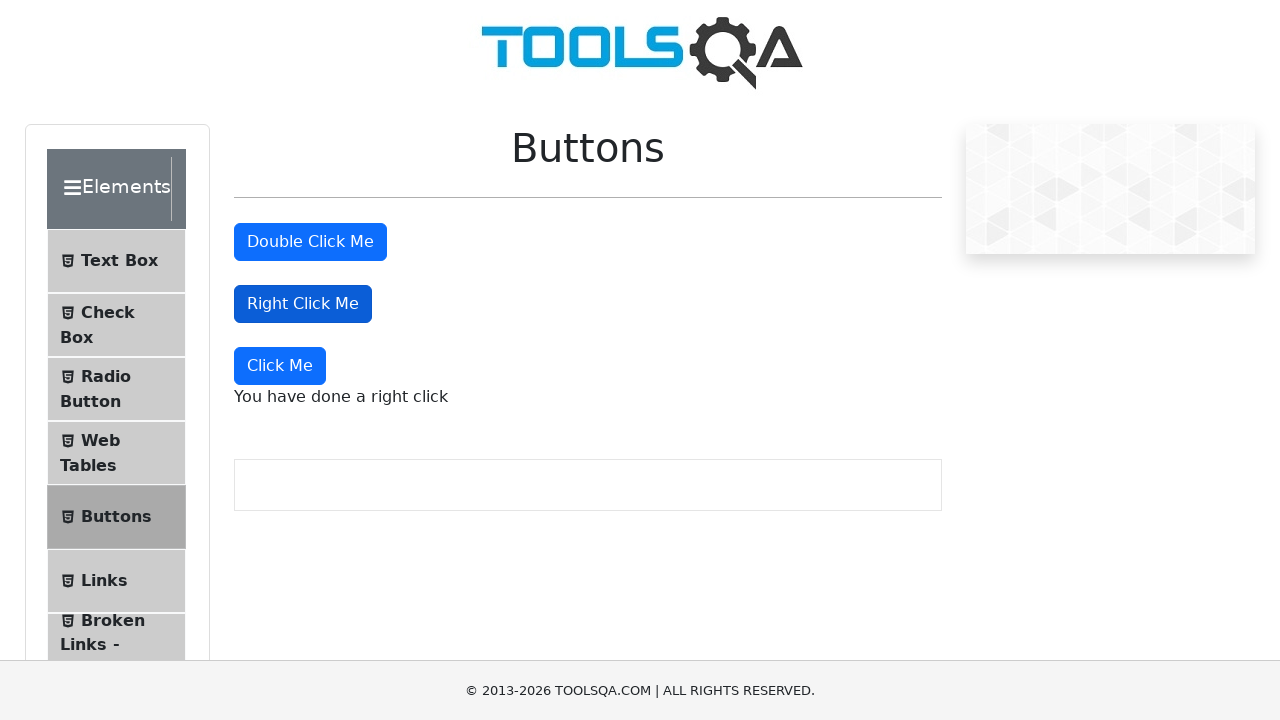

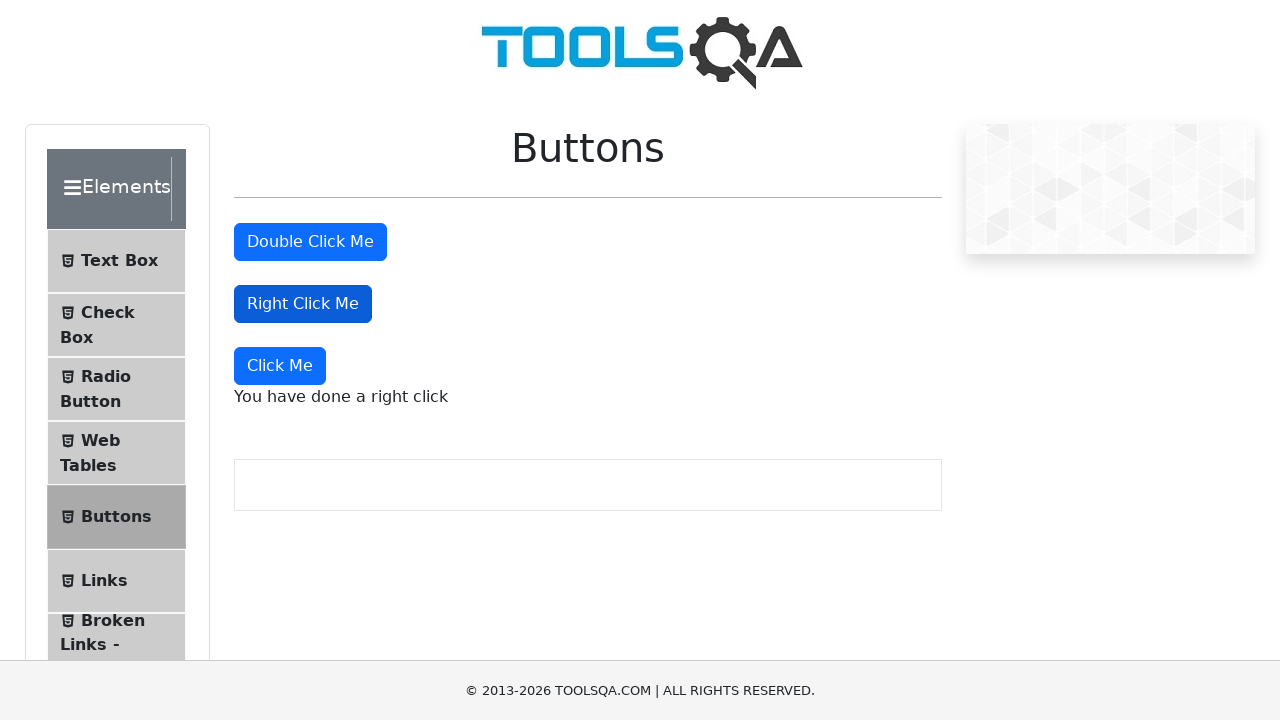